Tests the language course search interface by selecting a language from dropdown, submitting the search, verifying results table appears, and navigating back to the main page.

Starting URL: https://ssl.sjo.pw.edu.pl/index.php/oferta

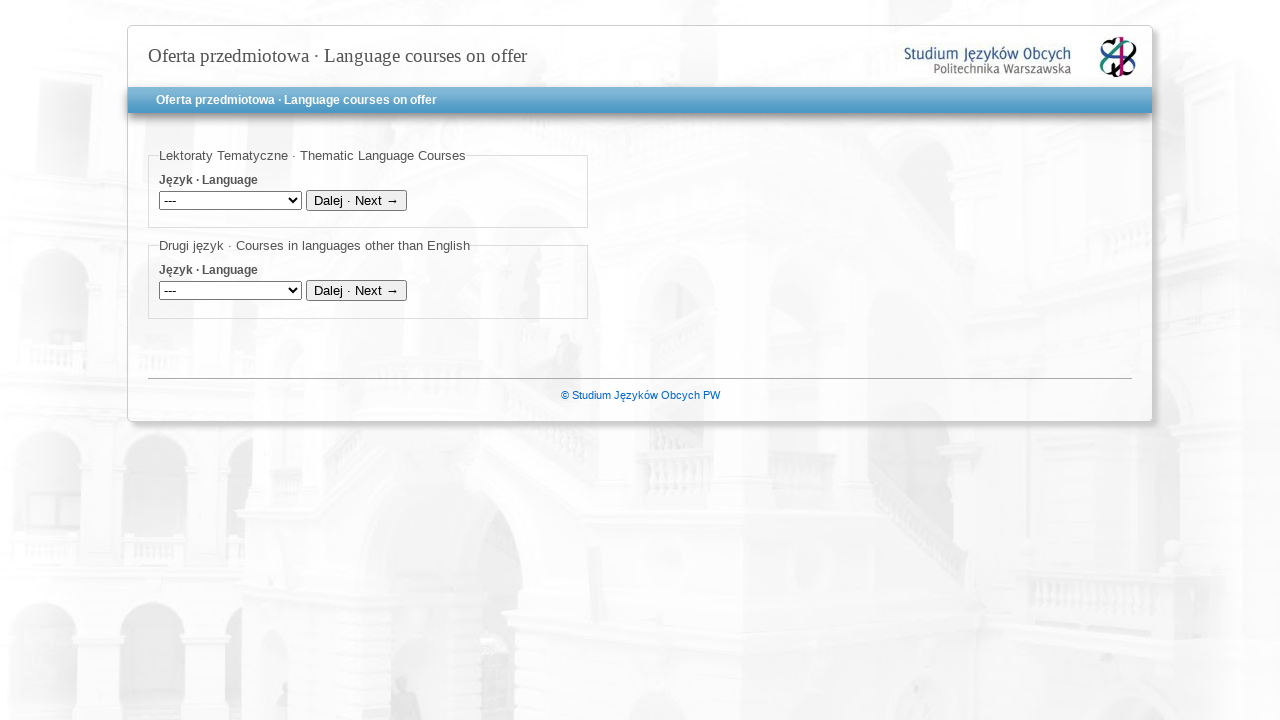

Selected a language from the dropdown (index 1) on #Jezyki_ID_JEZYKA >> nth=0
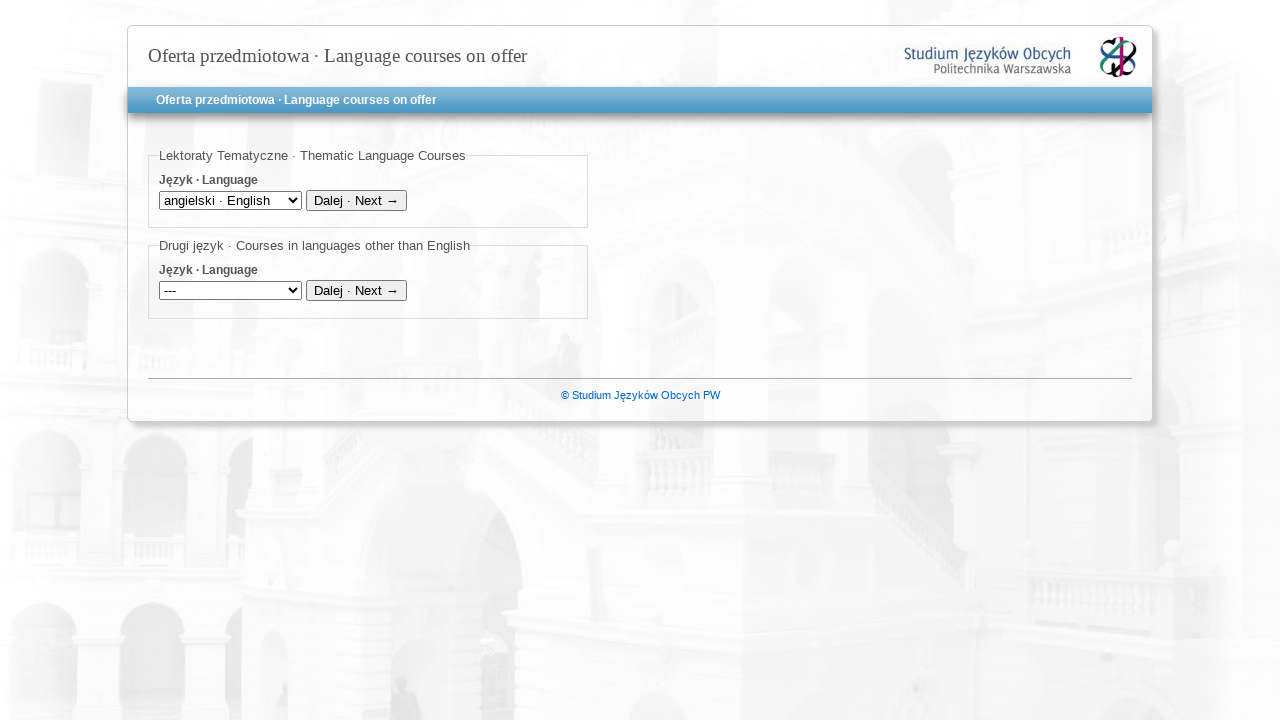

Clicked the search button to view language courses at (356, 200) on input[name='yt0']
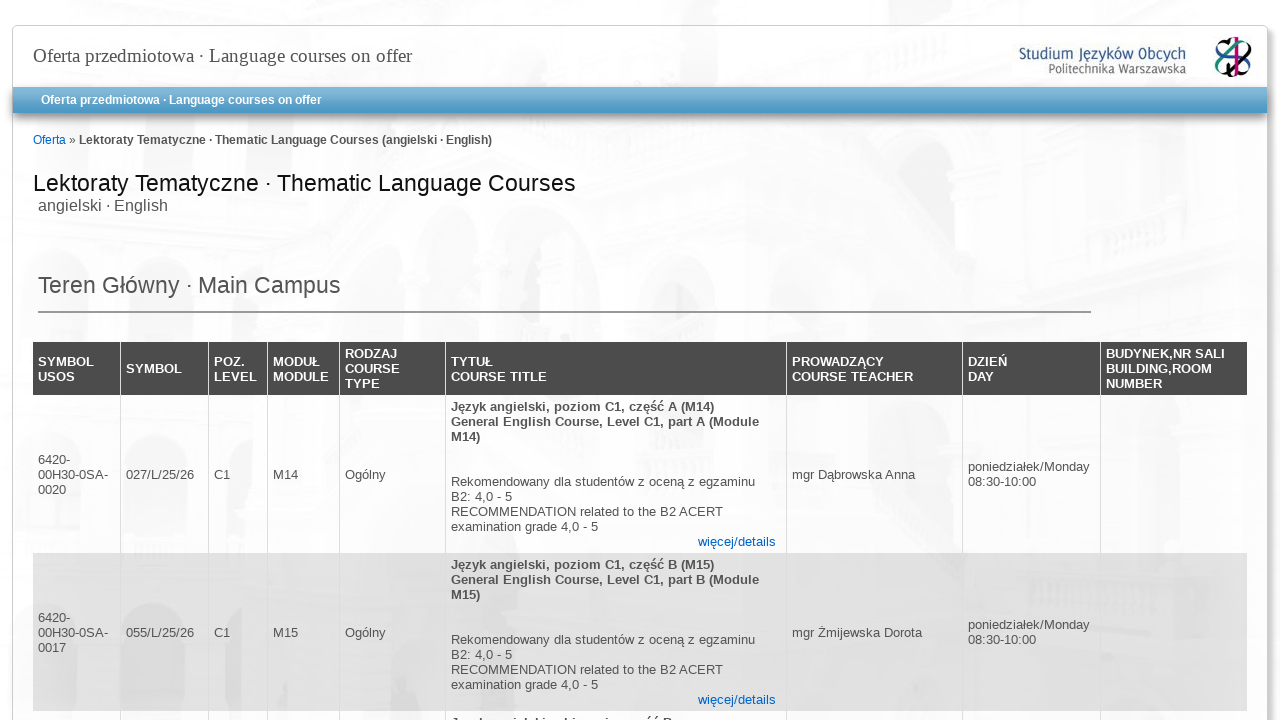

Course results table loaded successfully
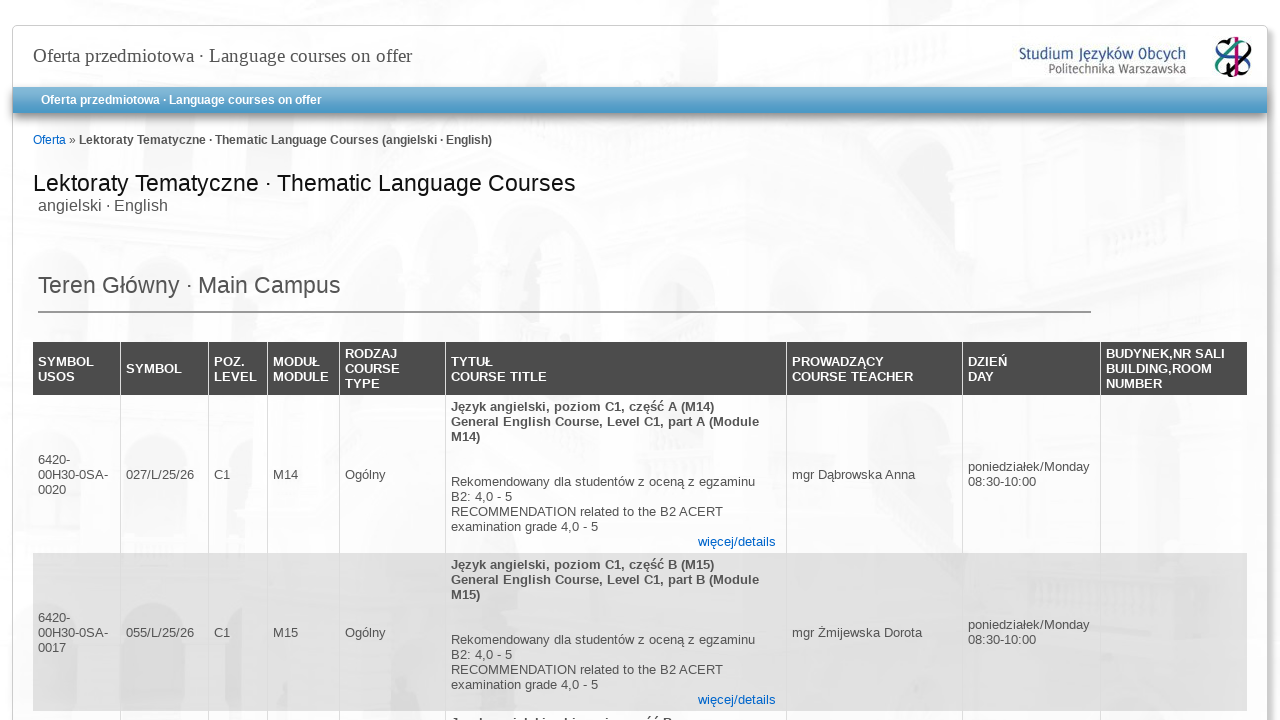

Navigated back to the main search page
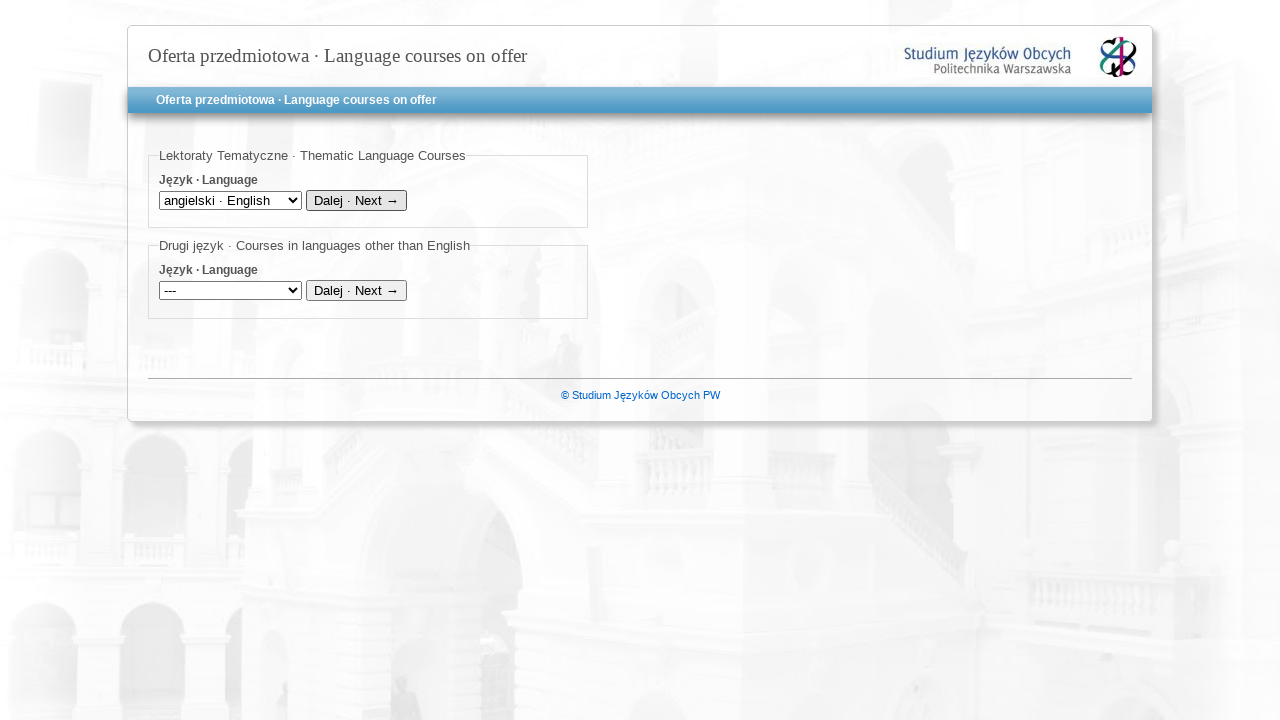

Verified language dropdown is present on main page
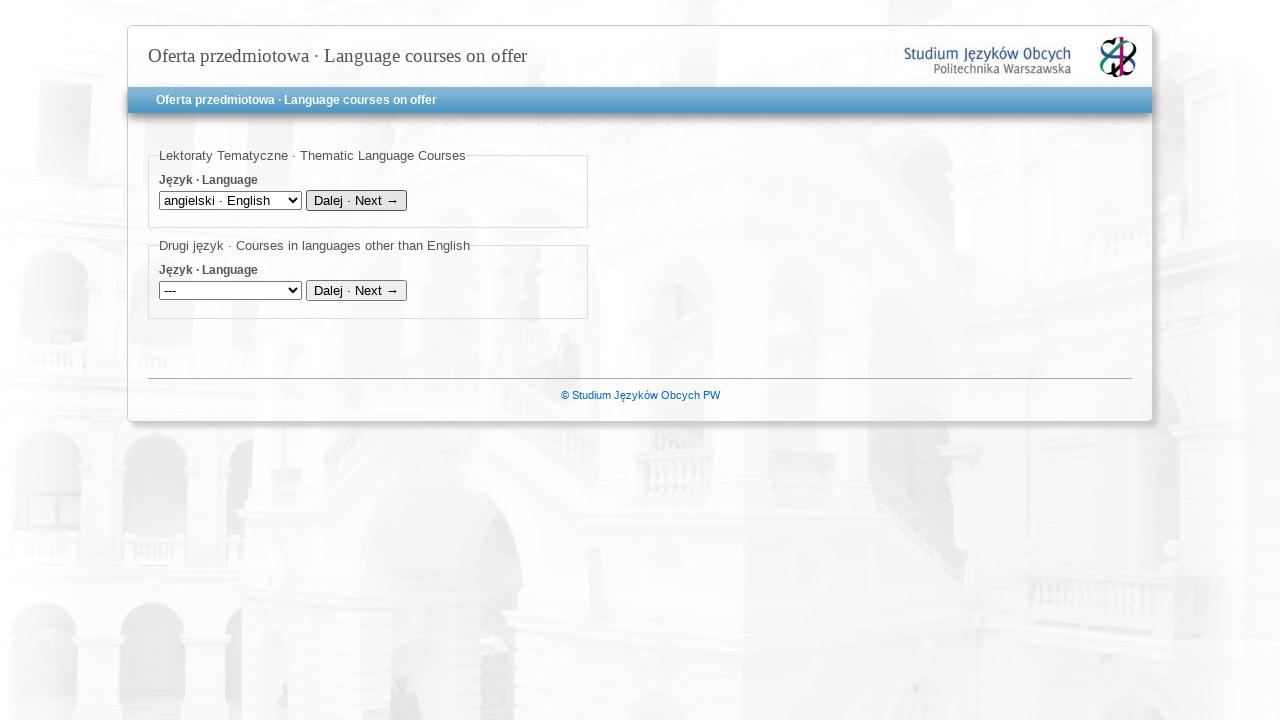

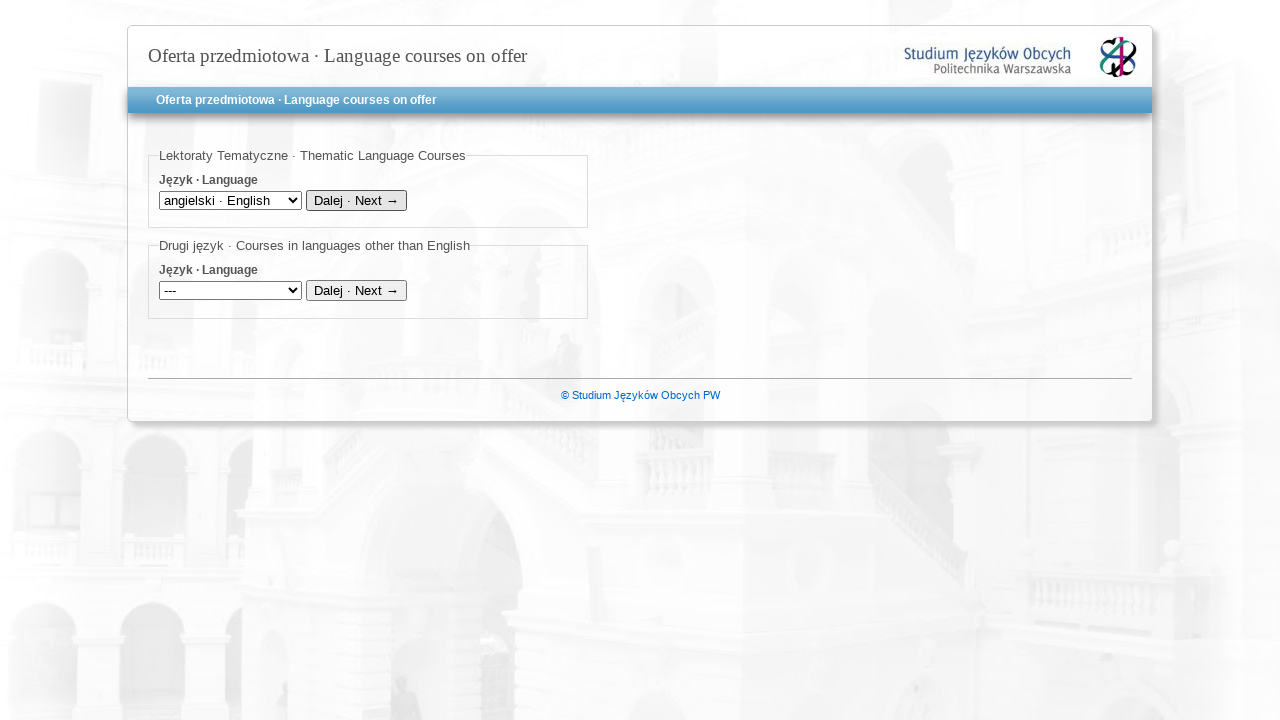